Tests a registration form by filling in first name, last name, and email fields in the first block, then submitting the form and verifying the success message.

Starting URL: http://suninjuly.github.io/registration1.html

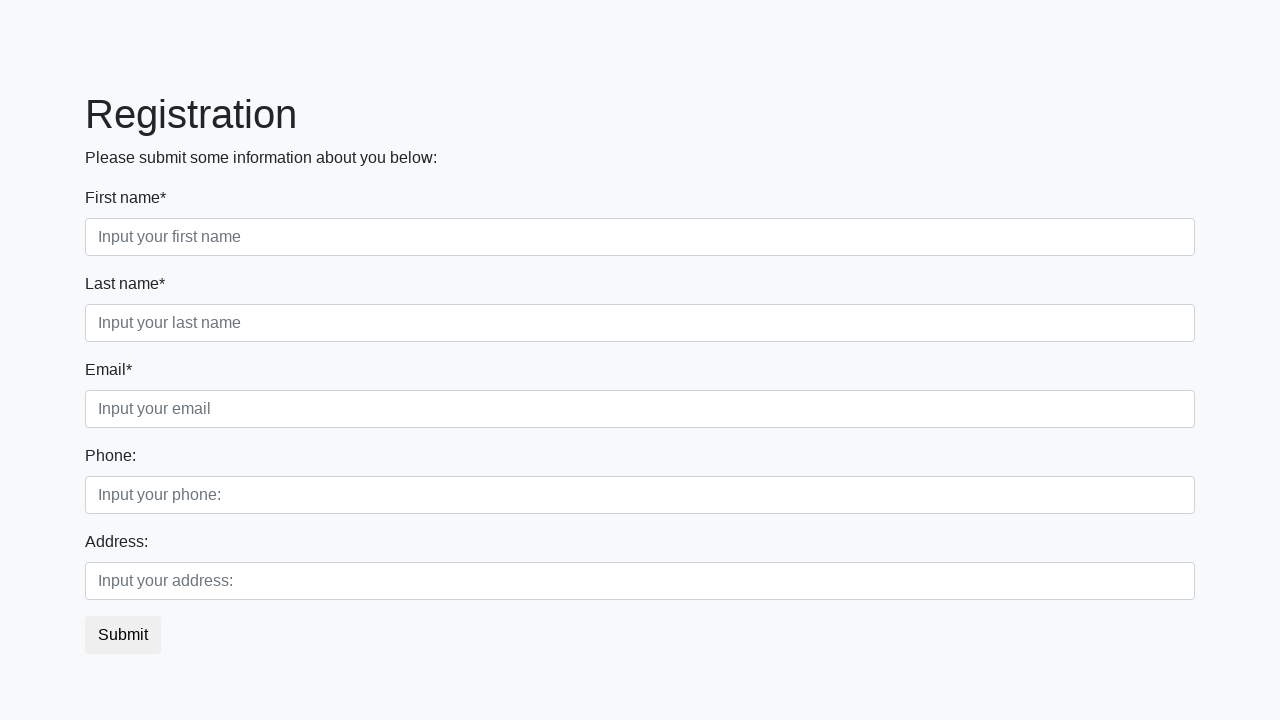

Filled first name field with 'Ivan' on div.first_block > div.form-group.first_class > input
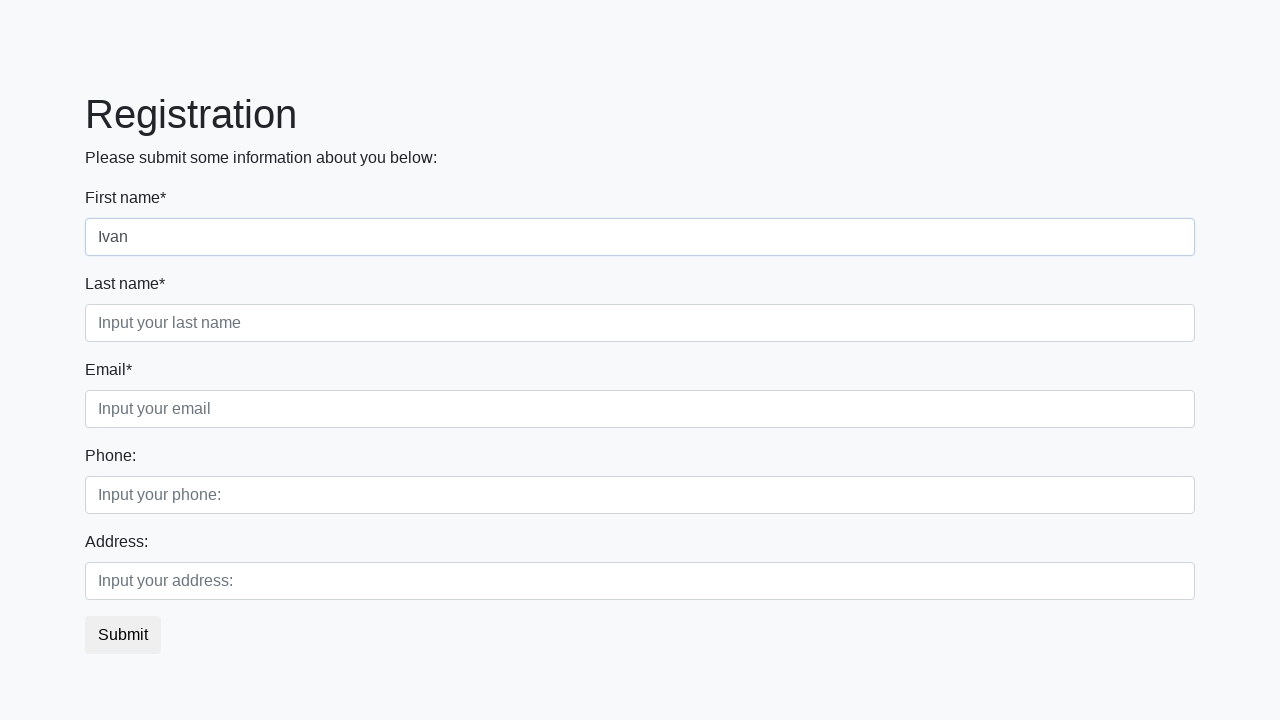

Filled last name field with 'Petrov' on div.first_block > div.form-group.second_class > input
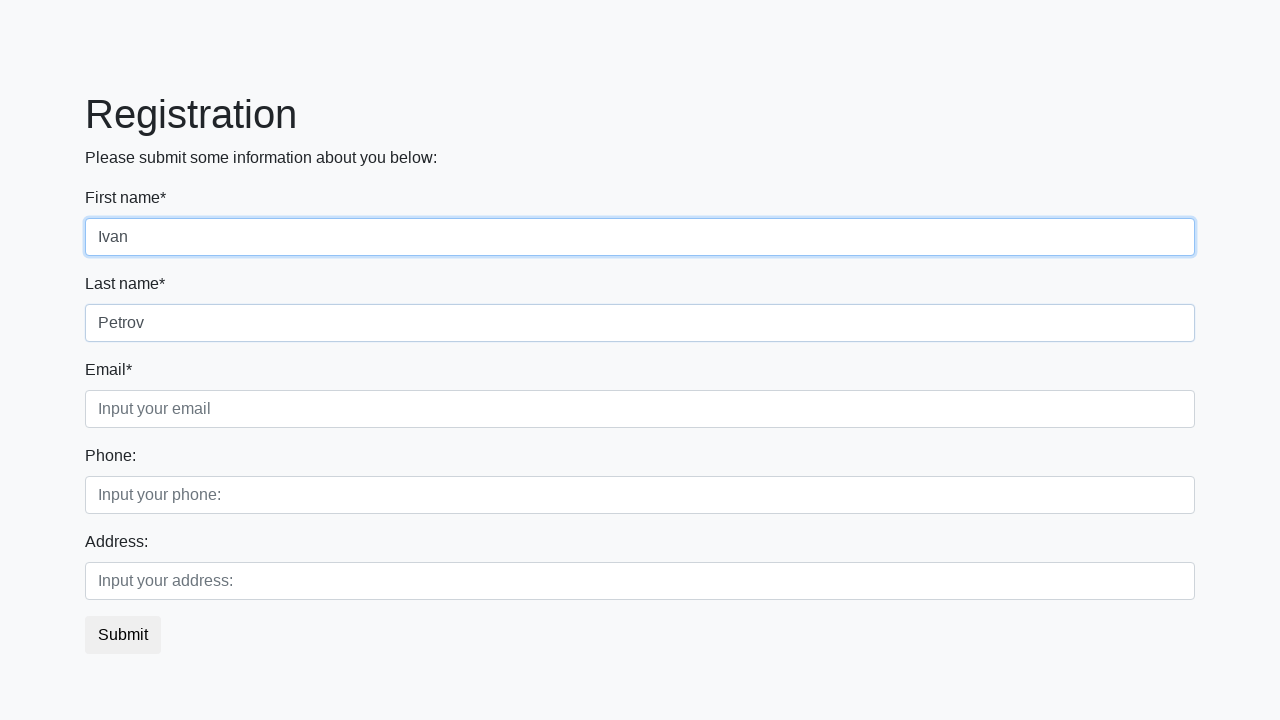

Filled email field with 'ivan.petrov@example.com' on div.first_block > div.form-group.third_class > input
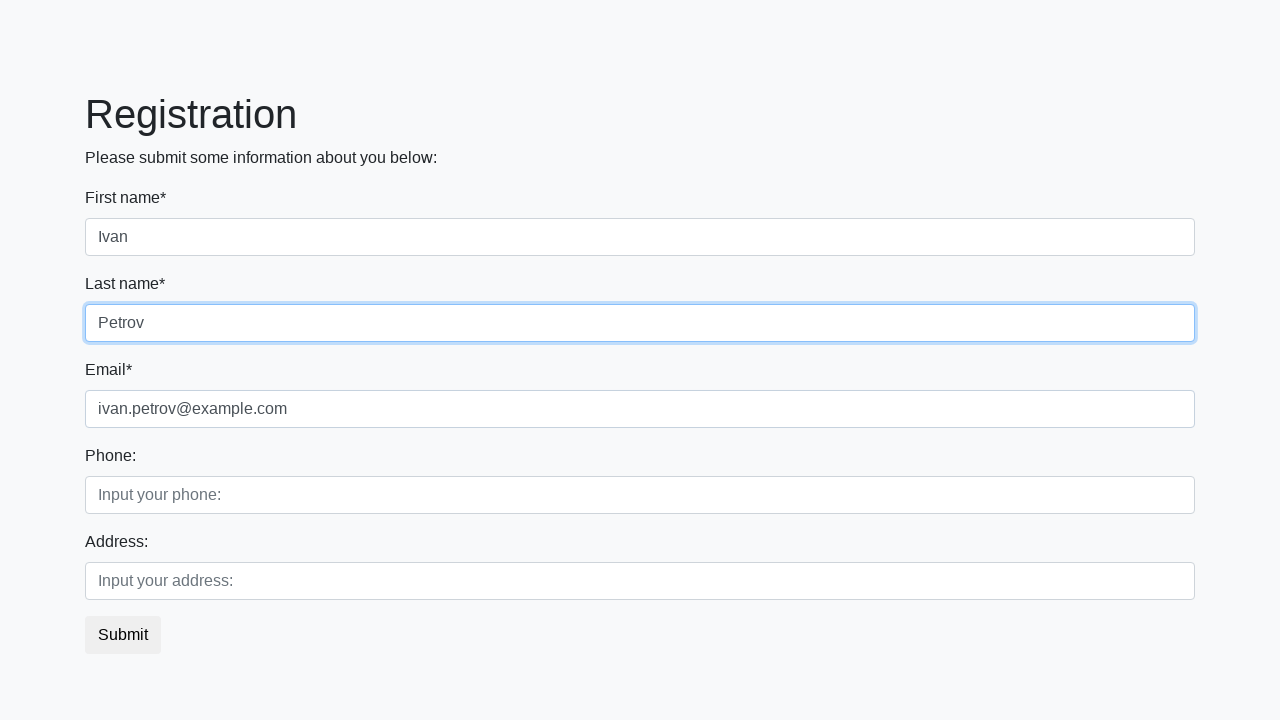

Clicked submit button to register at (123, 635) on button.btn
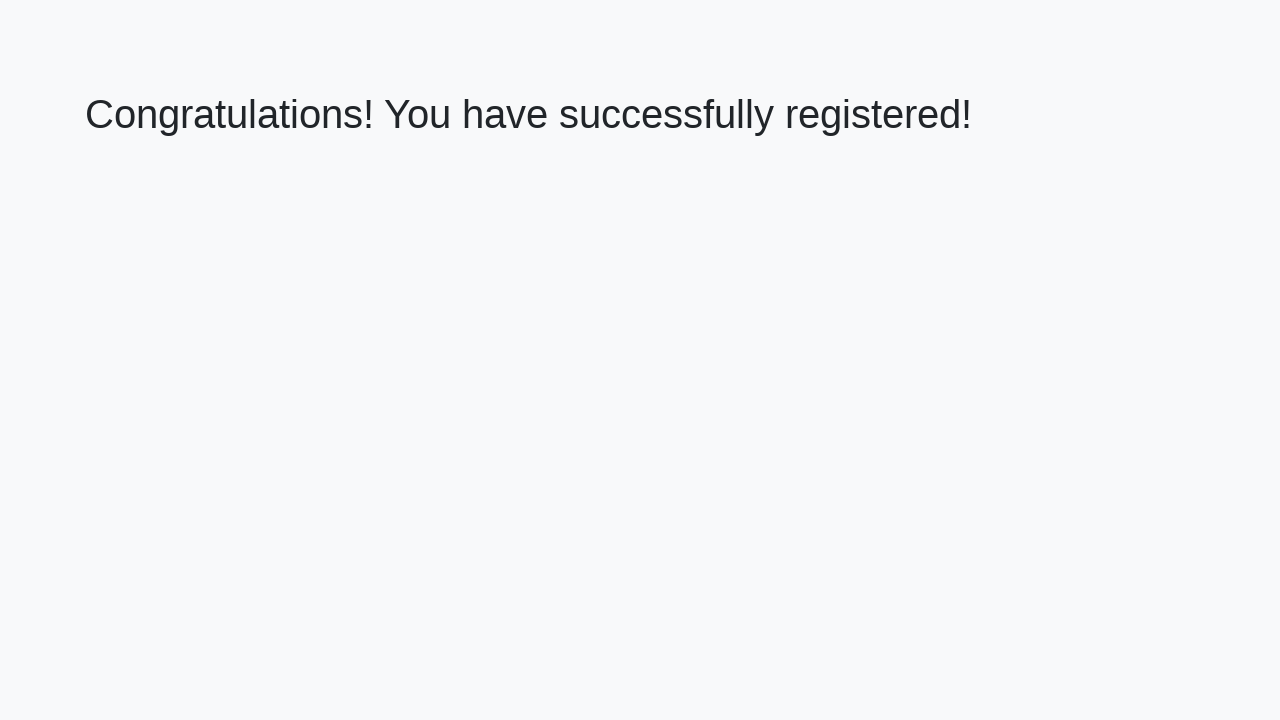

Success message header loaded
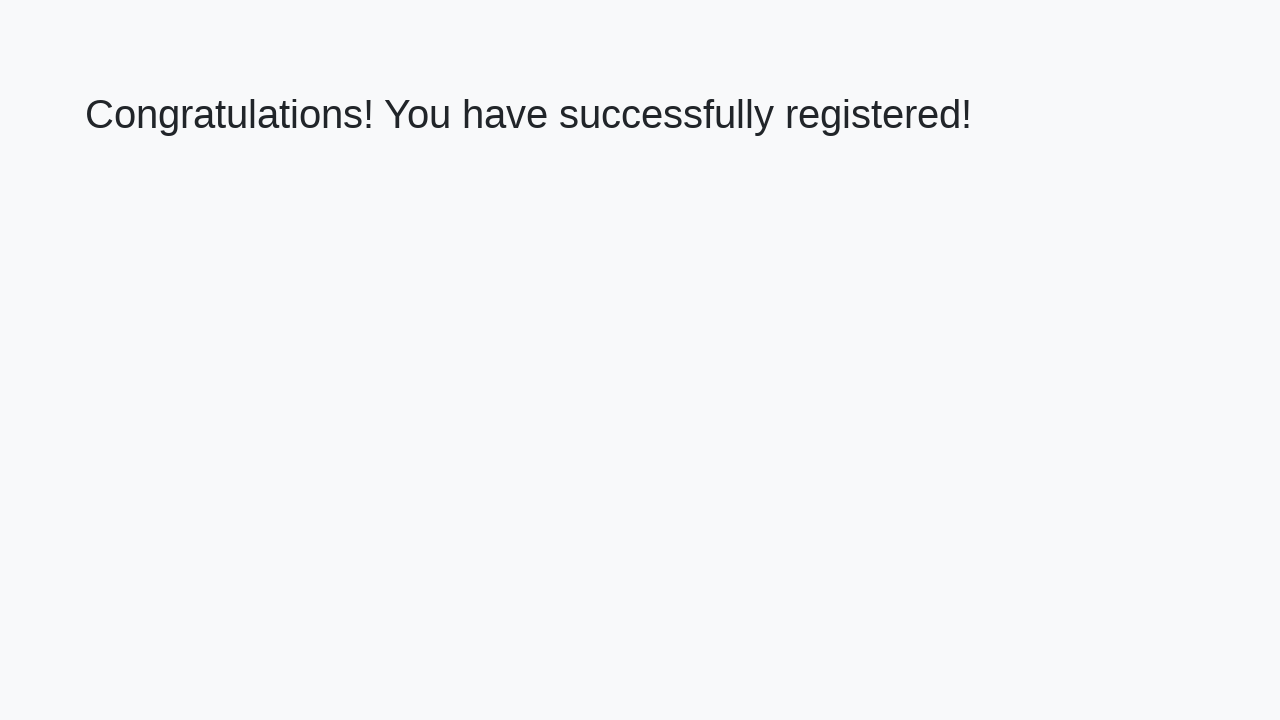

Retrieved success message text content
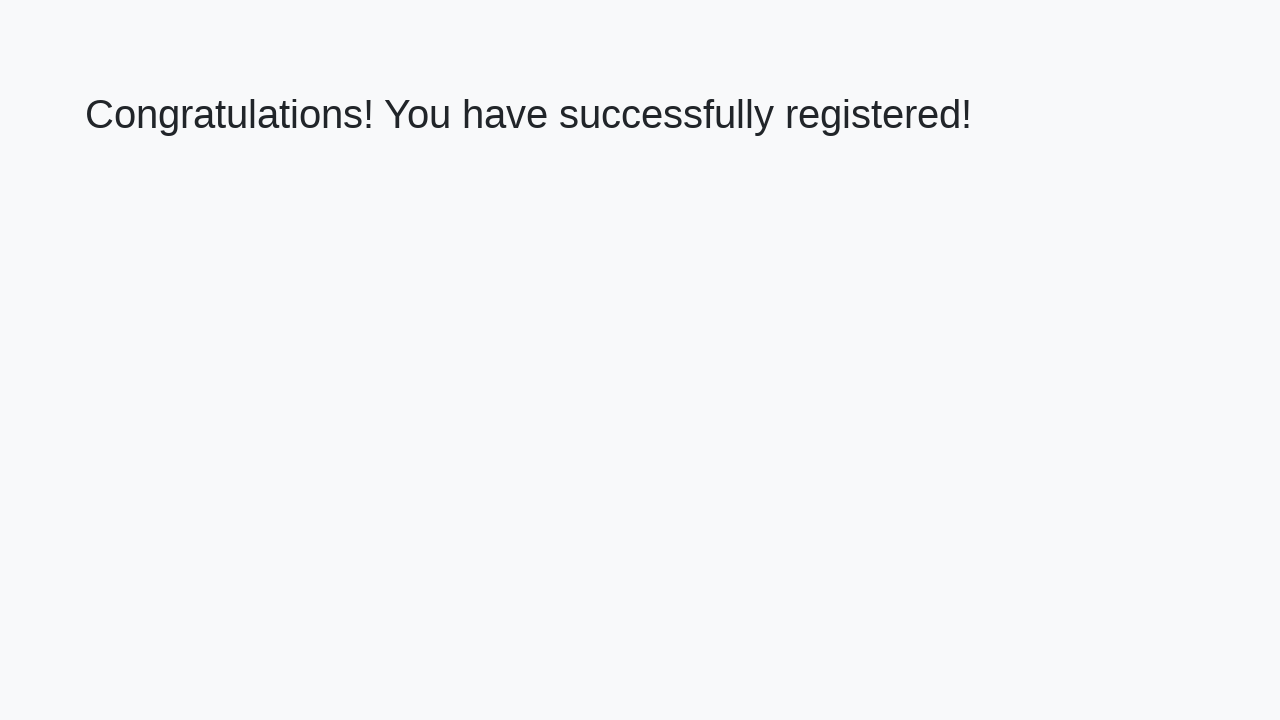

Verified success message: 'Congratulations! You have successfully registered!'
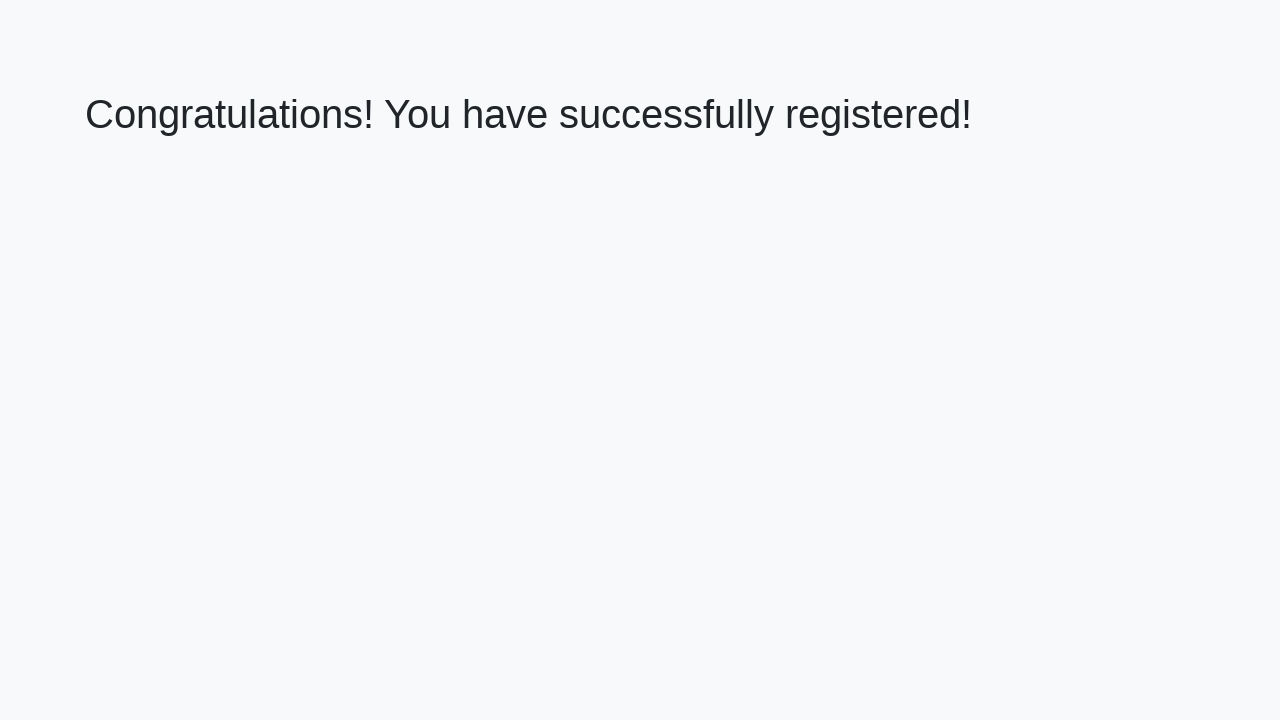

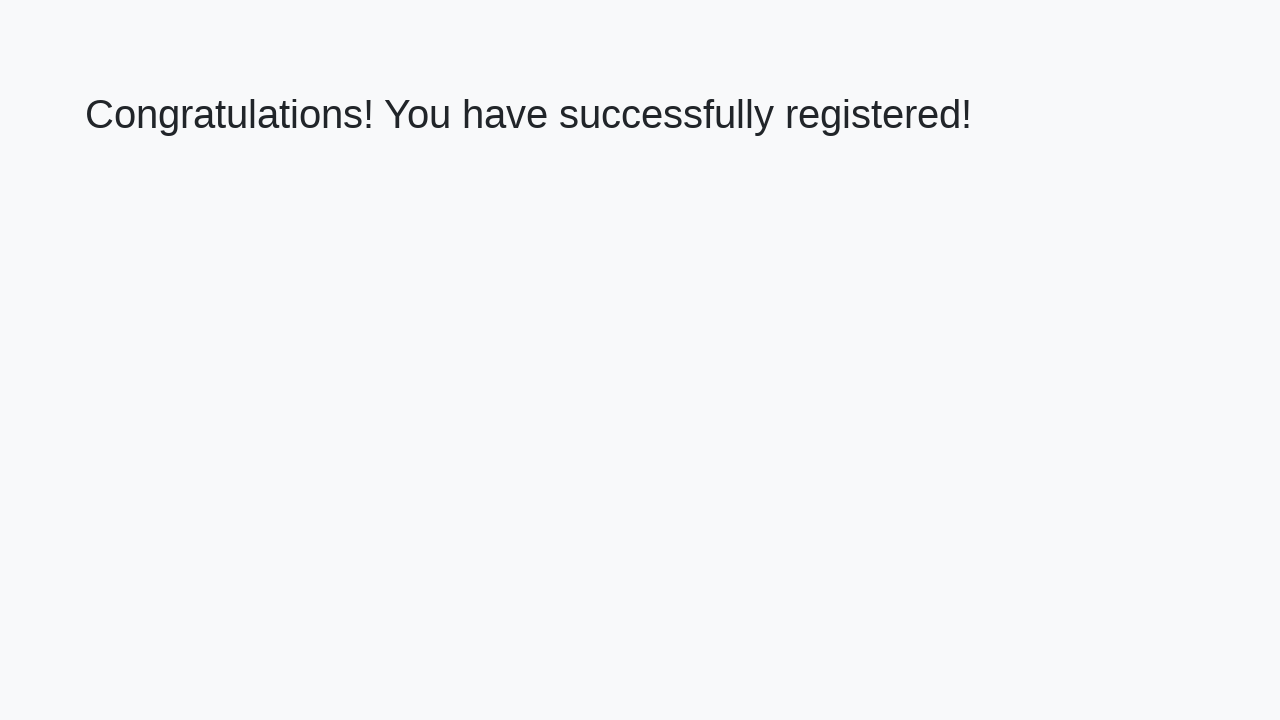